Navigates to OrangeHRM contact sales page and selects "Australia" from the country dropdown menu

Starting URL: https://www.orangehrm.com/contact-sales/

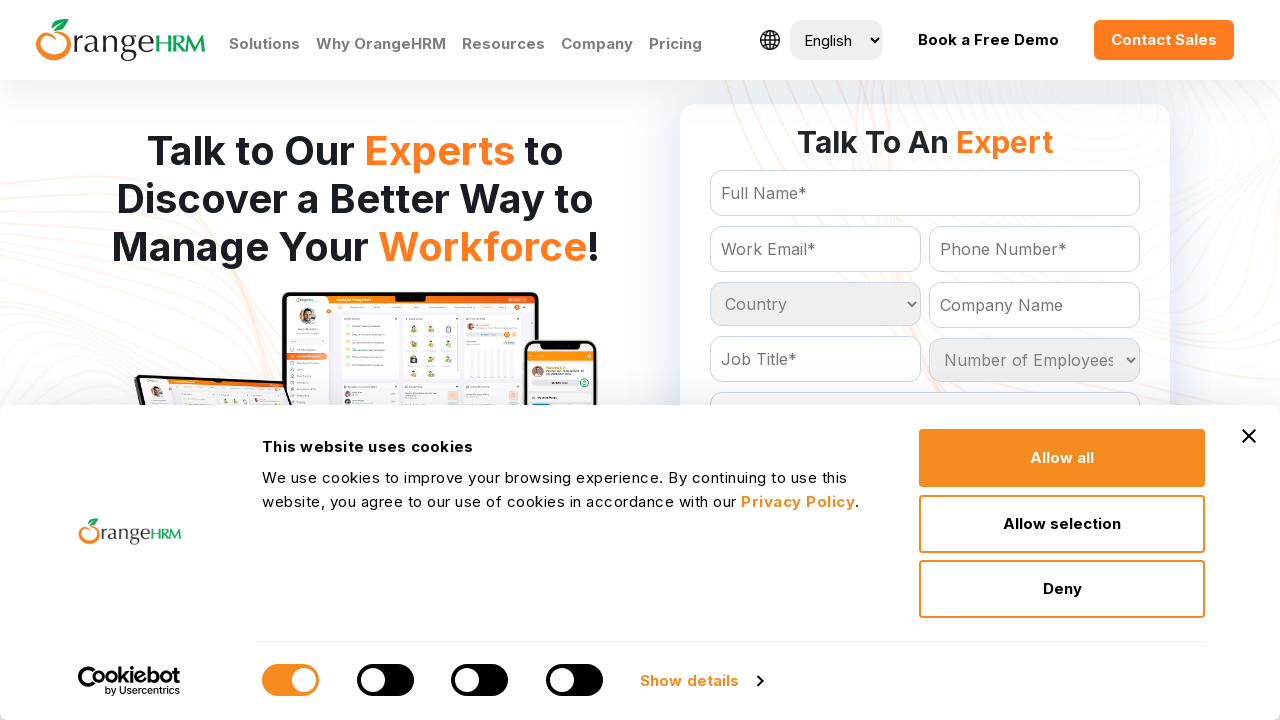

Navigated to OrangeHRM contact sales page
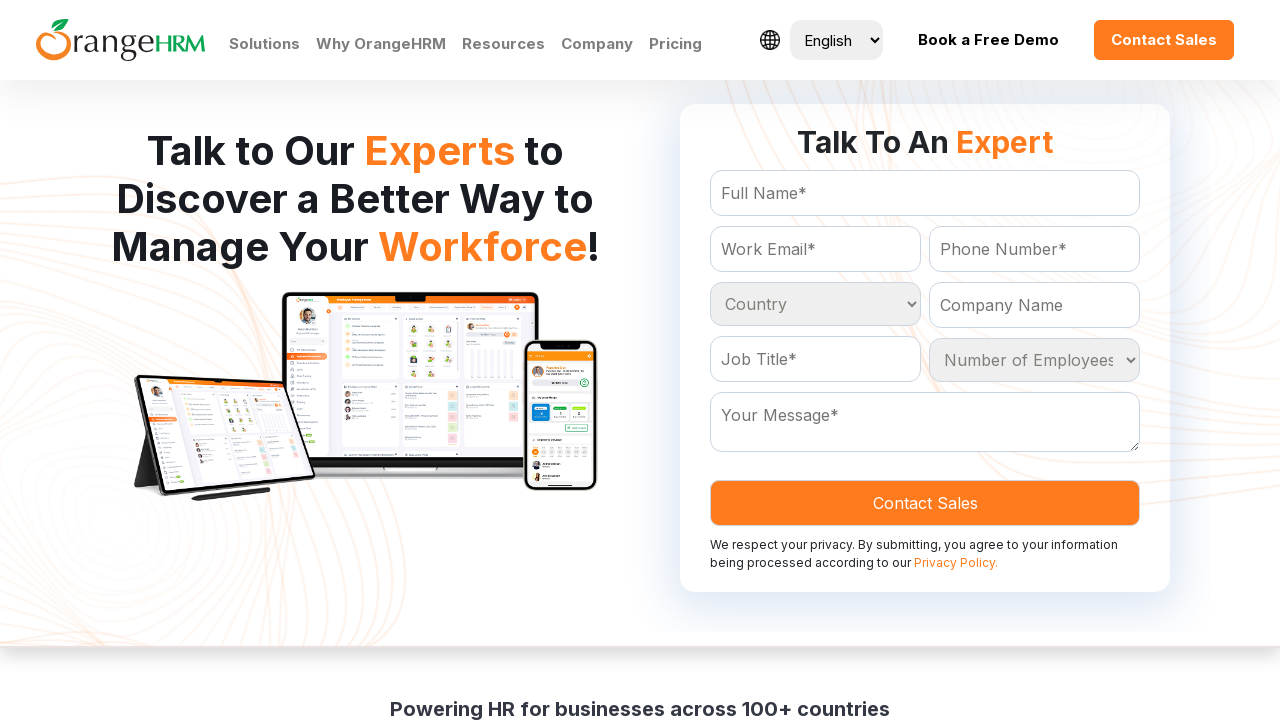

Selected 'Australia' from the country dropdown menu on select#Form_getForm_Country
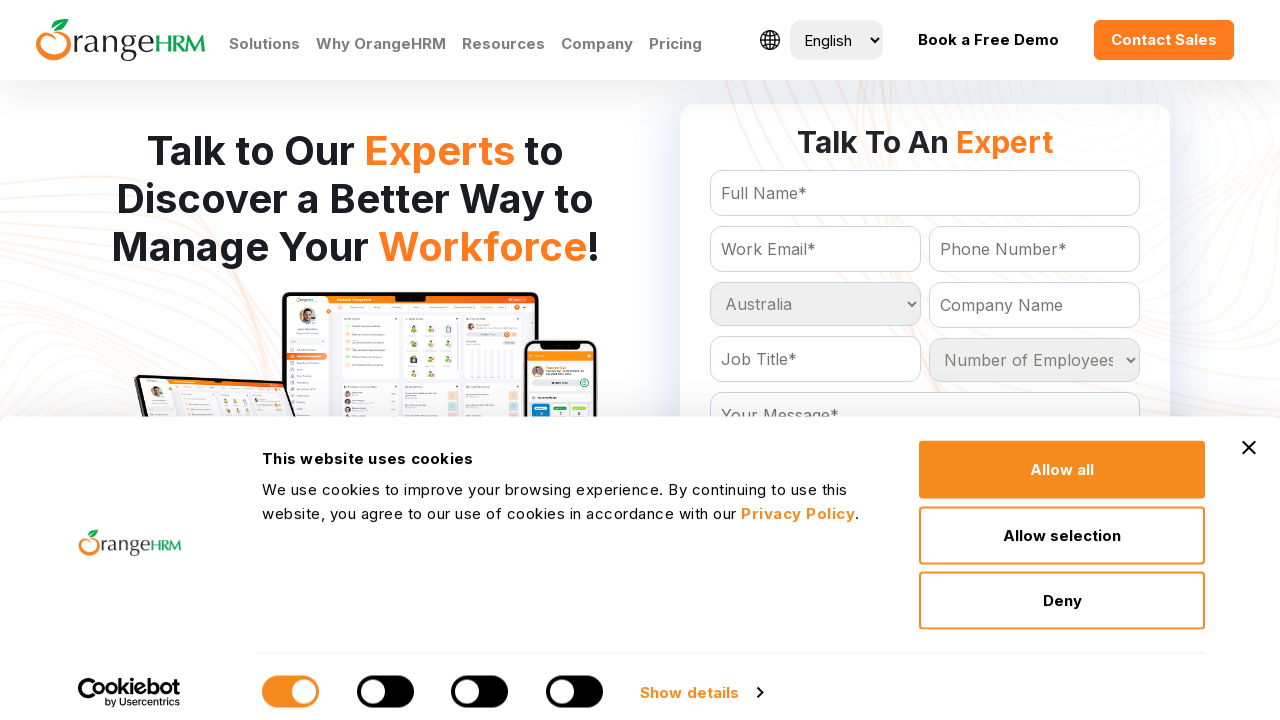

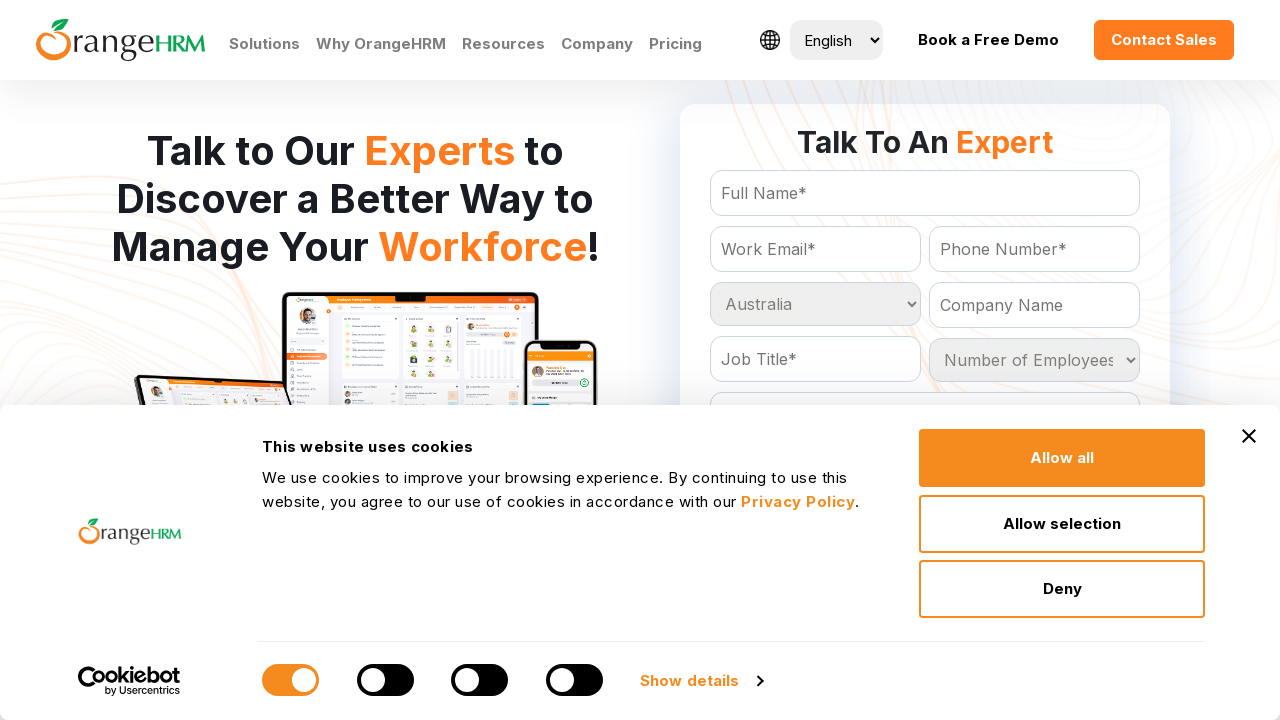